Tests a registration form by filling in first name, last name, and email fields, then submitting and verifying the success message

Starting URL: http://suninjuly.github.io/registration1.html

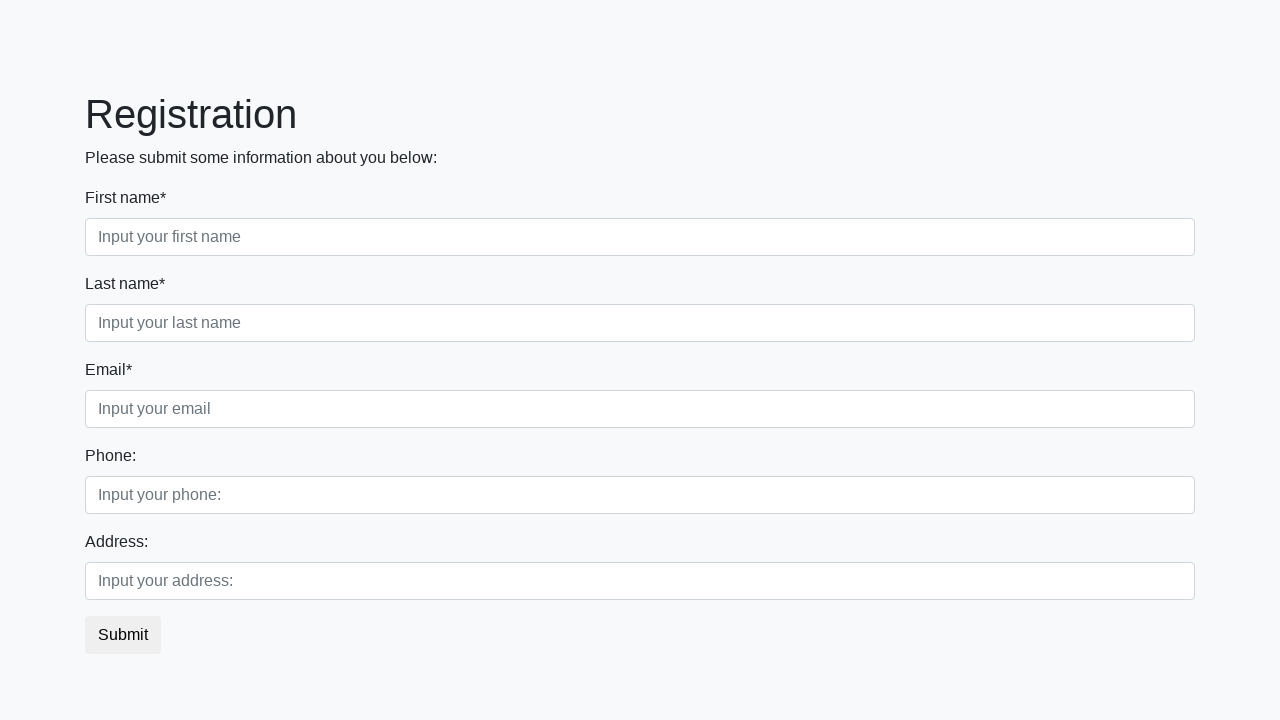

Filled first name field with 'Yaroslav' on //div[@class='first_block']/div[contains(@class, 'first')]/input
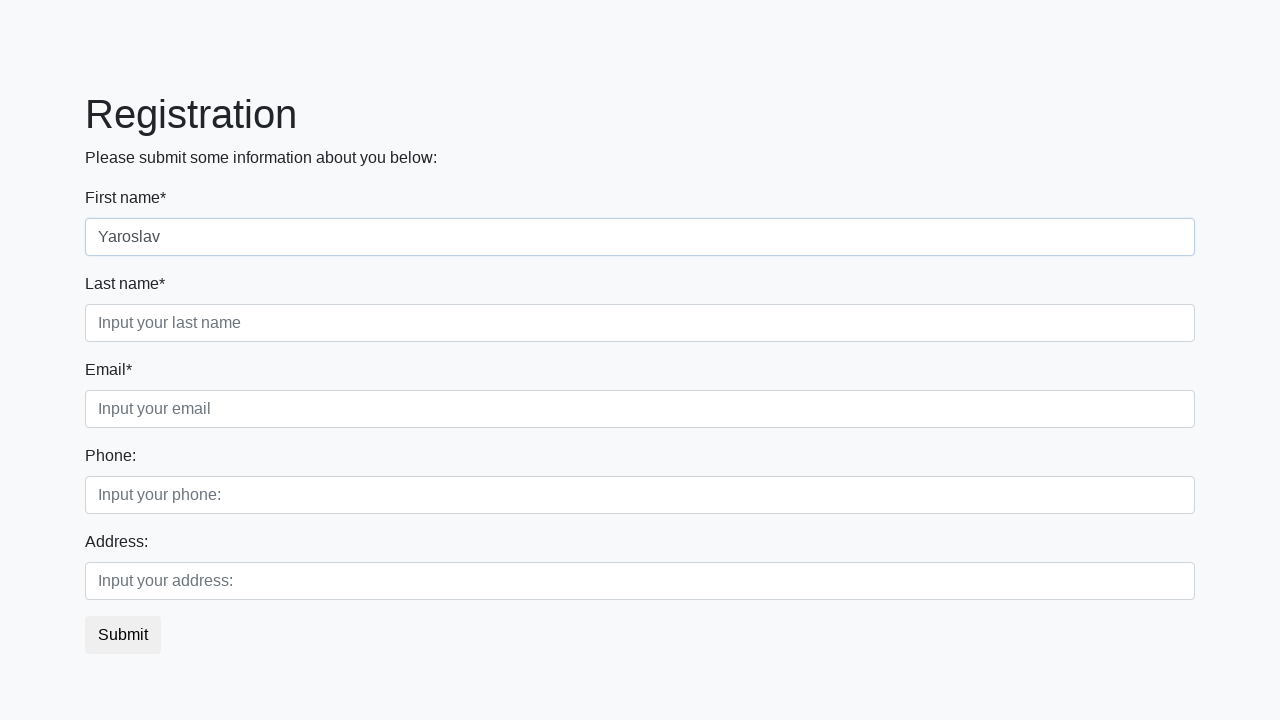

Filled last name field with 'Maslov' on //div[@class='first_block']/div[contains(@class, 'second')]/input
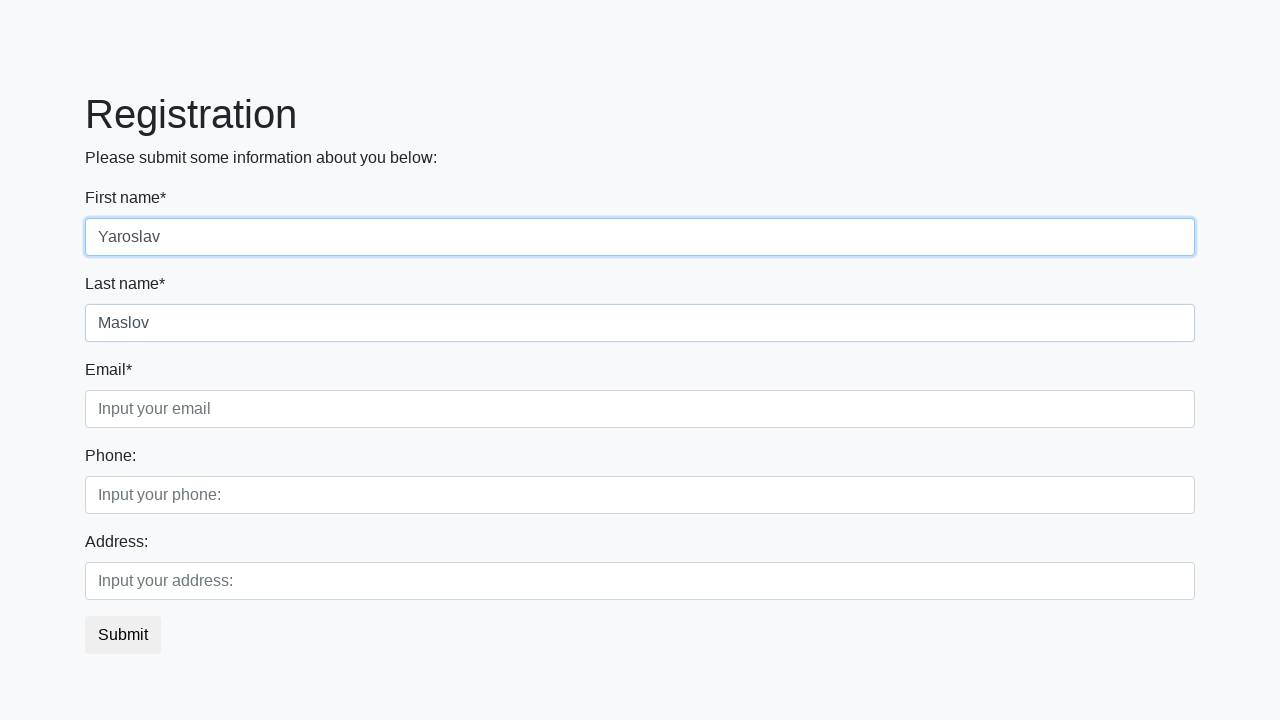

Filled email field with 'test@example.com' on //div[@class='first_block']/div[contains(@class, 'third')]/input
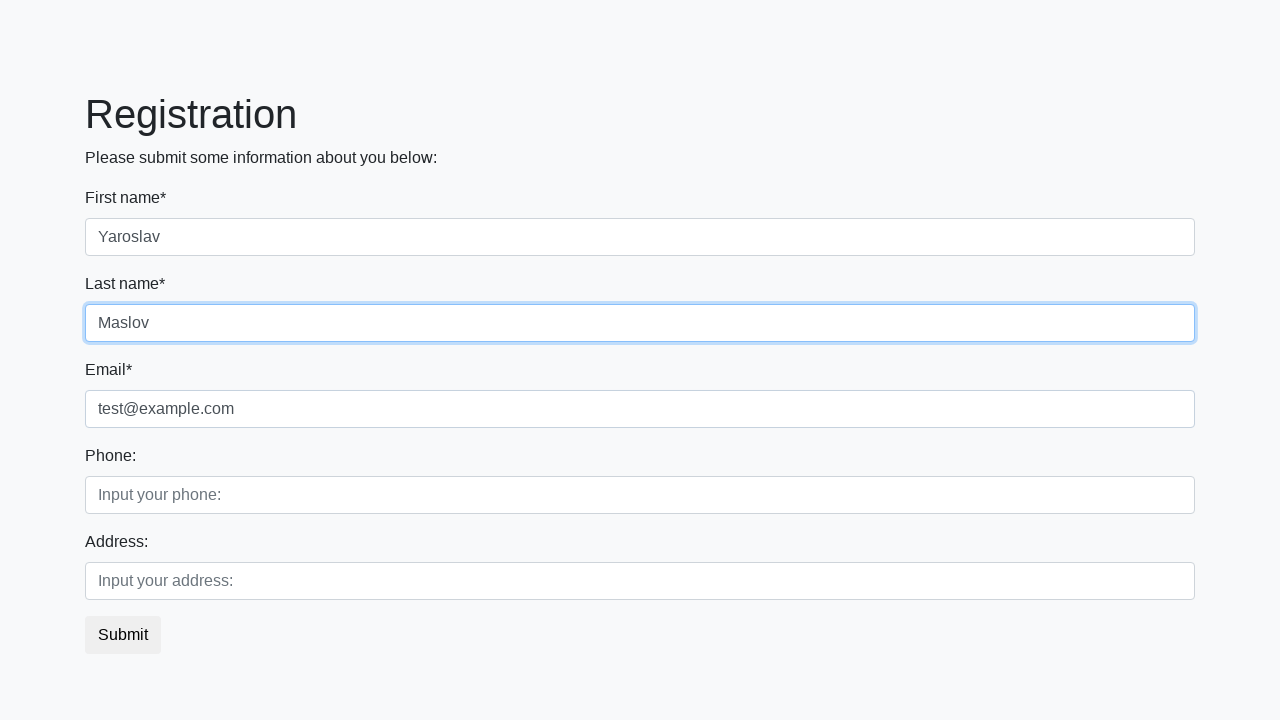

Clicked submit button to complete registration at (123, 635) on button.btn
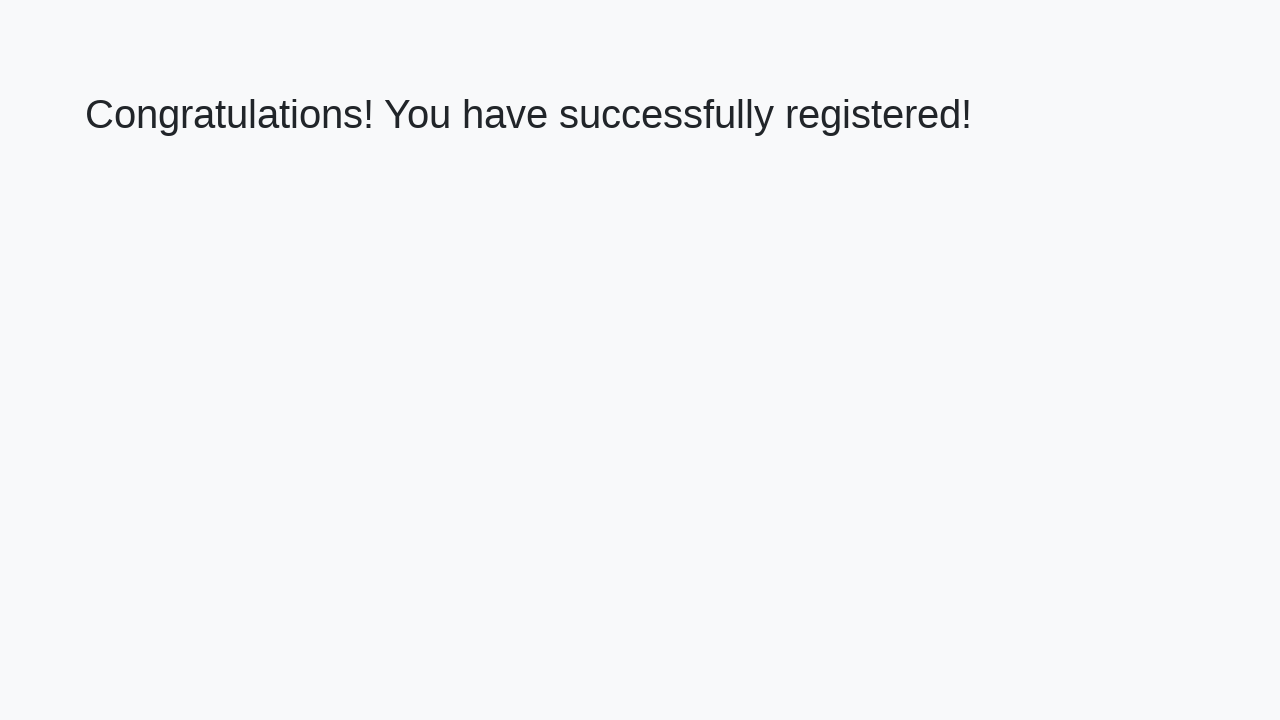

Success message element loaded
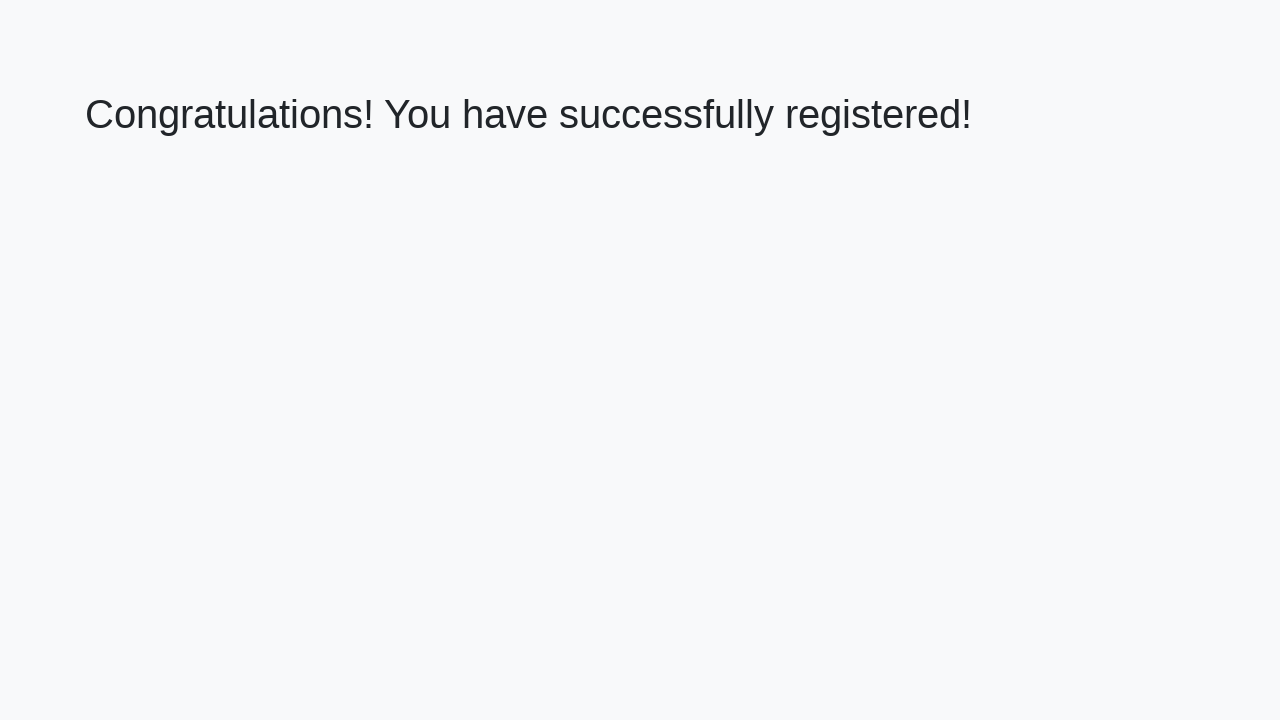

Retrieved success message text: 'Congratulations! You have successfully registered!'
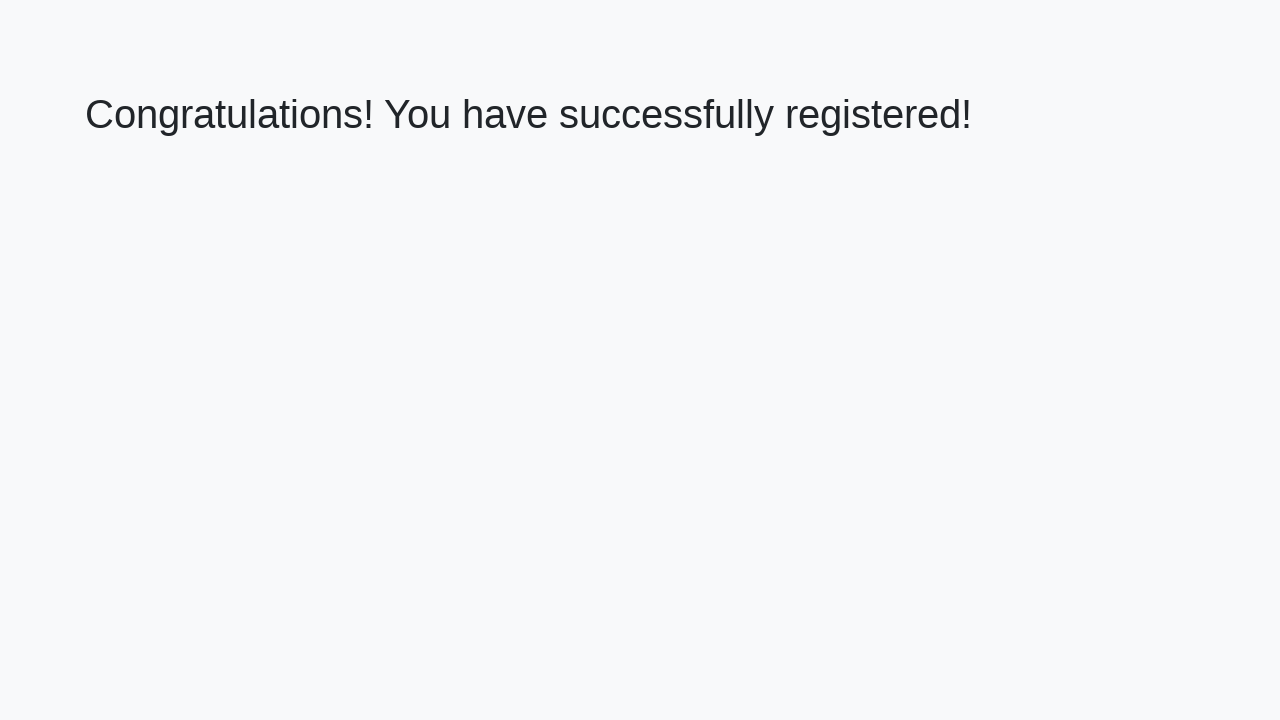

Verified success message matches expected text
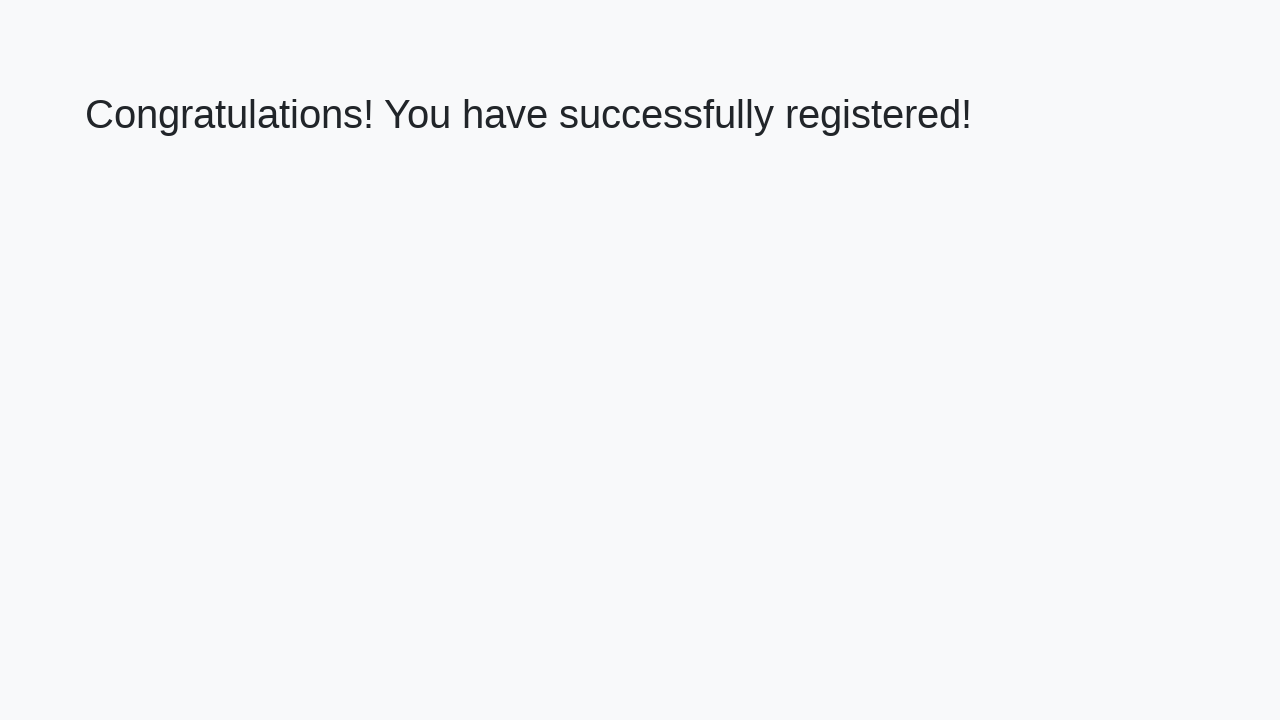

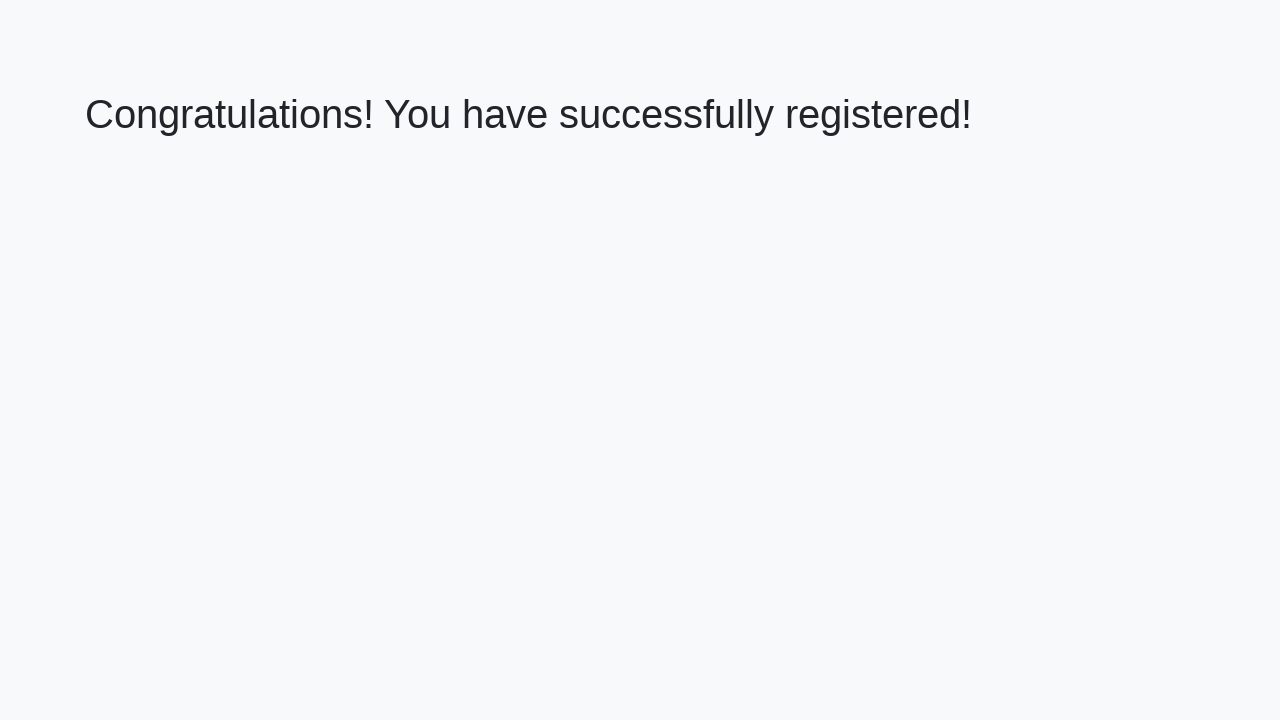